Fills out a practice form by entering firstname, lastname, and selecting gender

Starting URL: https://www.techlistic.com/p/selenium-practice-form.html

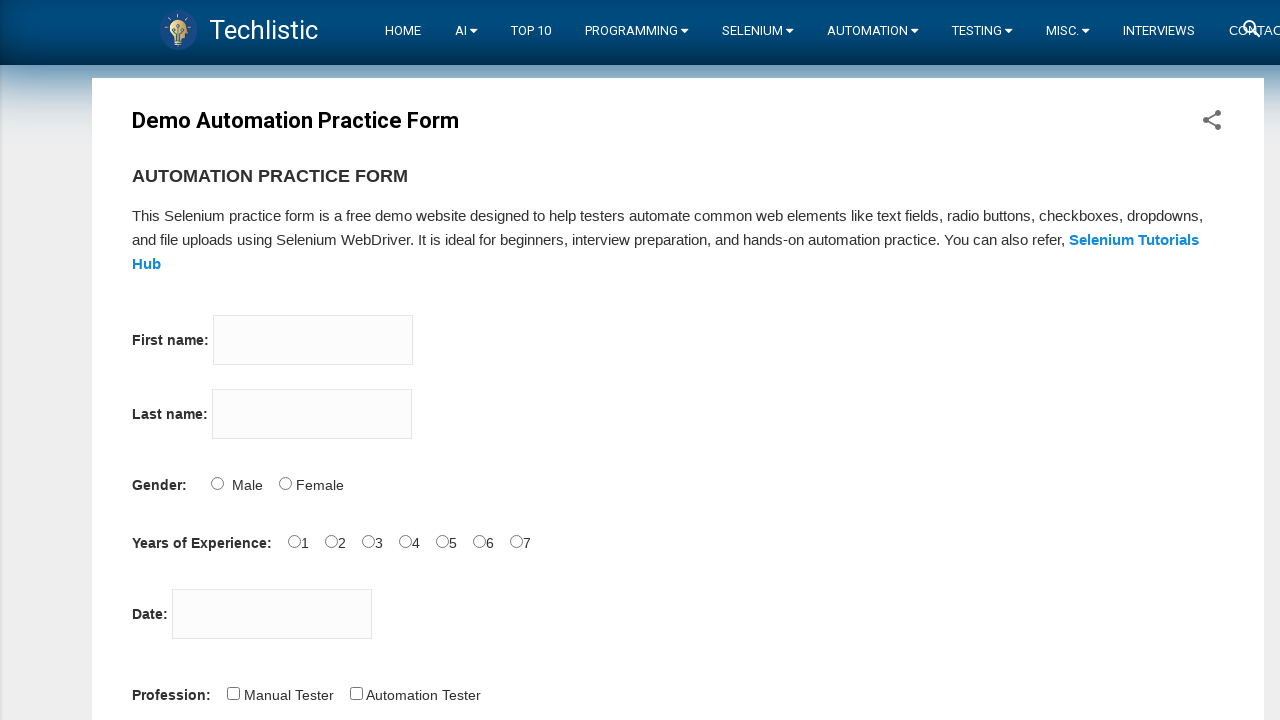

Filled firstname field with 'Maruthiraja' on input[name='firstname']
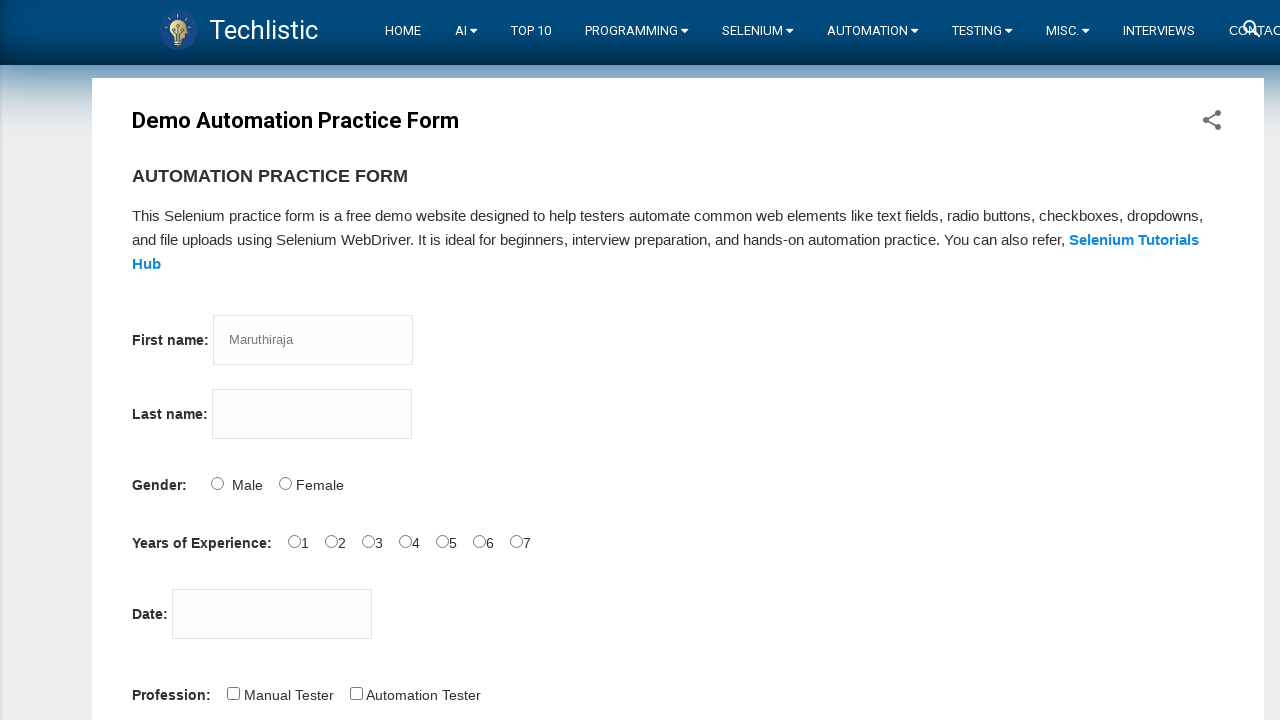

Filled lastname field with 'BN' on input[name='lastname']
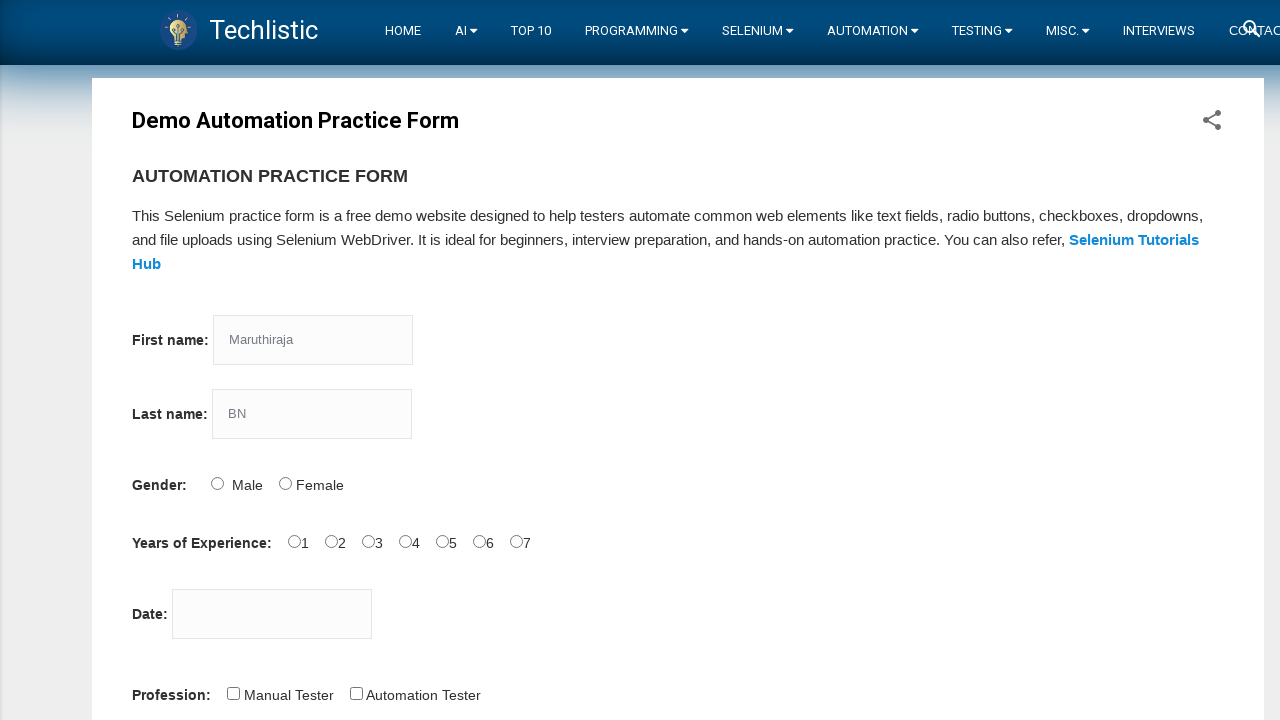

Selected male gender radio button at (217, 483) on xpath=//div/input[1][@name='sex']
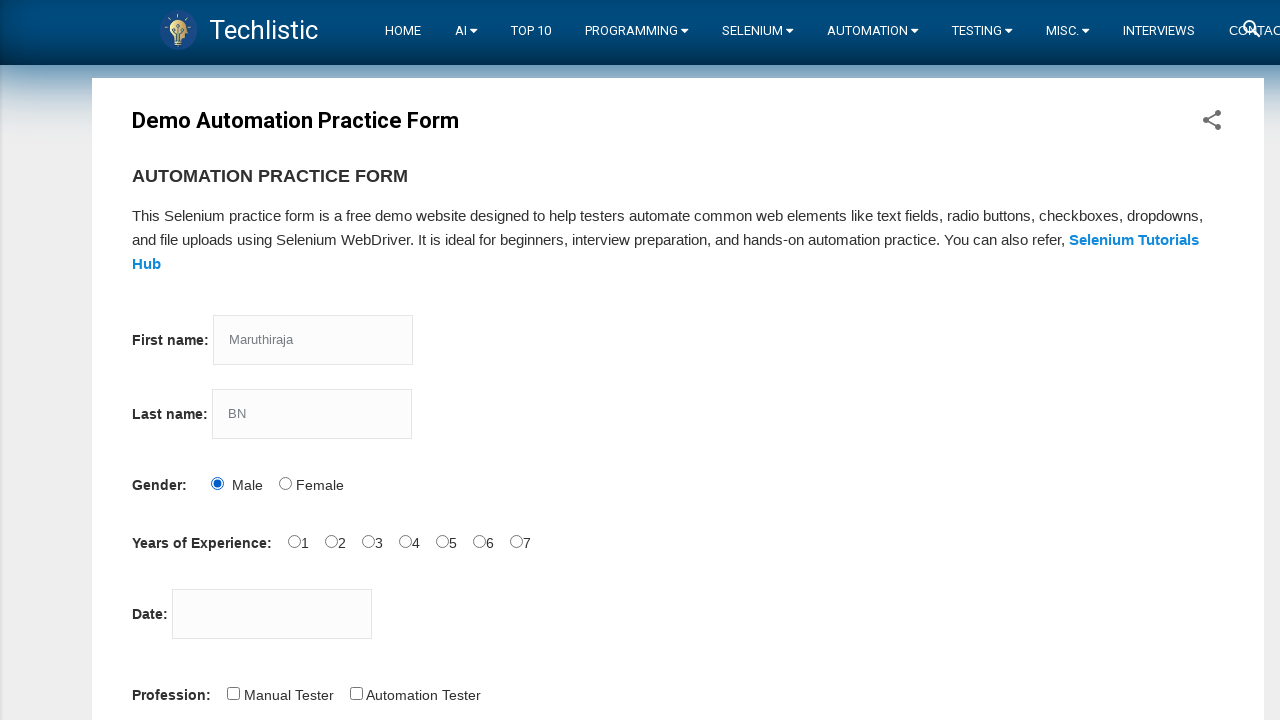

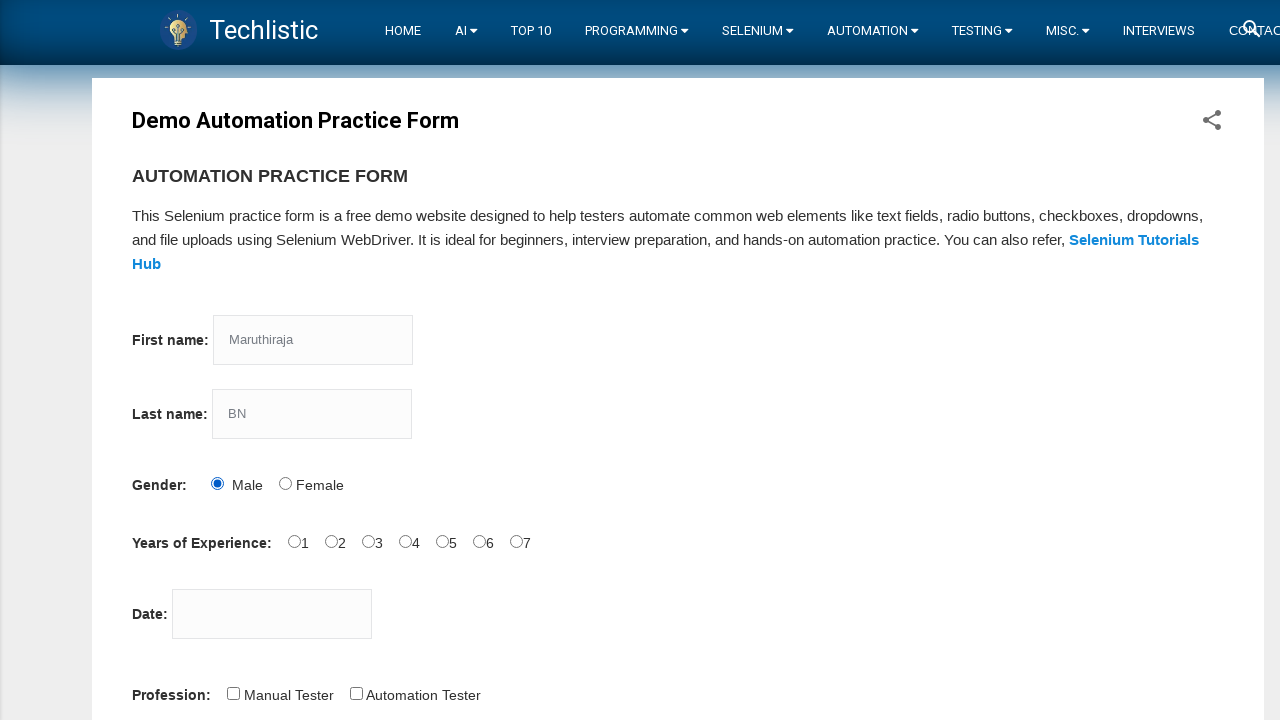